Tests dropdown functionality by selecting options using different methods (index, value, visible text) and verifying dropdown contents

Starting URL: https://the-internet.herokuapp.com/dropdown

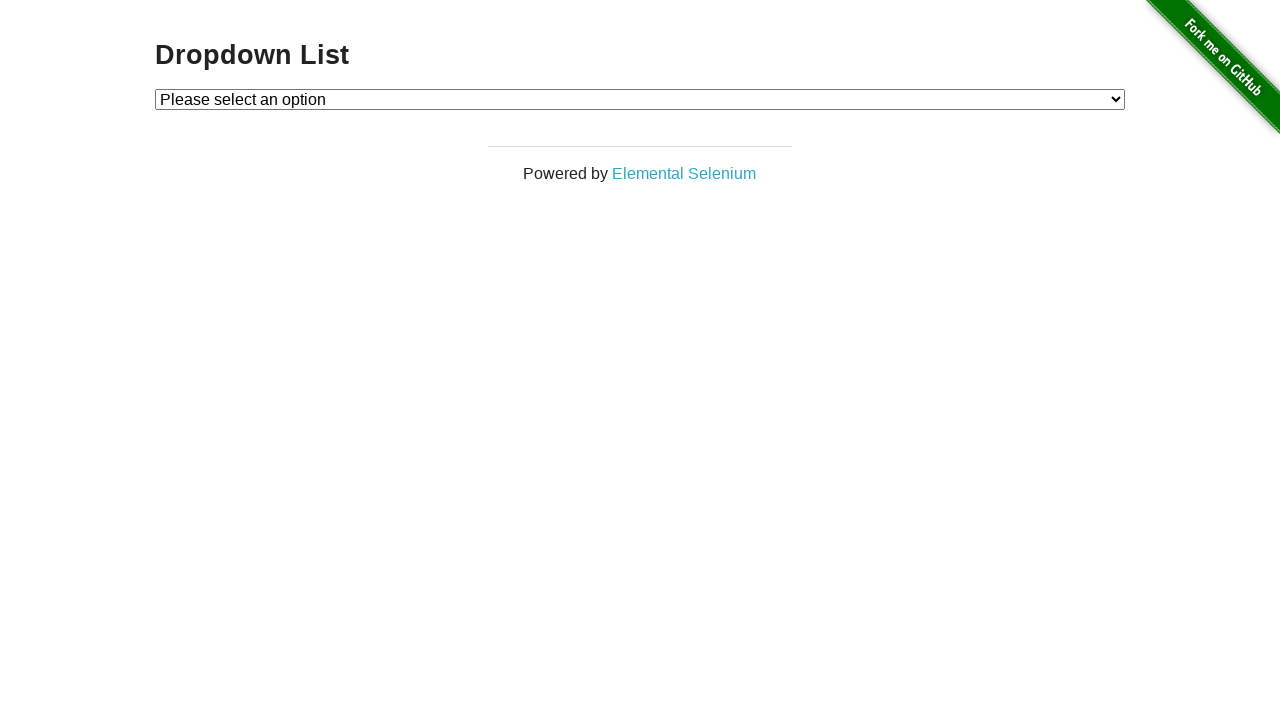

Located dropdown element with ID 'dropdown'
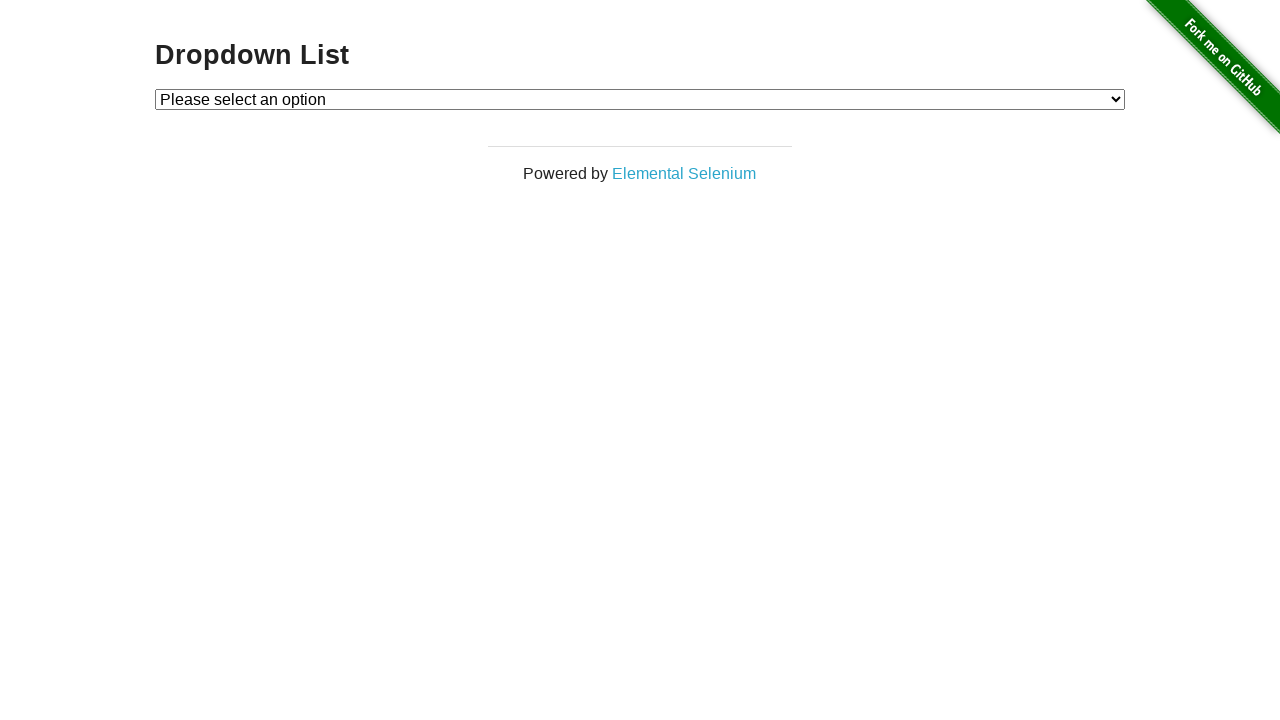

Selected dropdown option by index 1 on select#dropdown
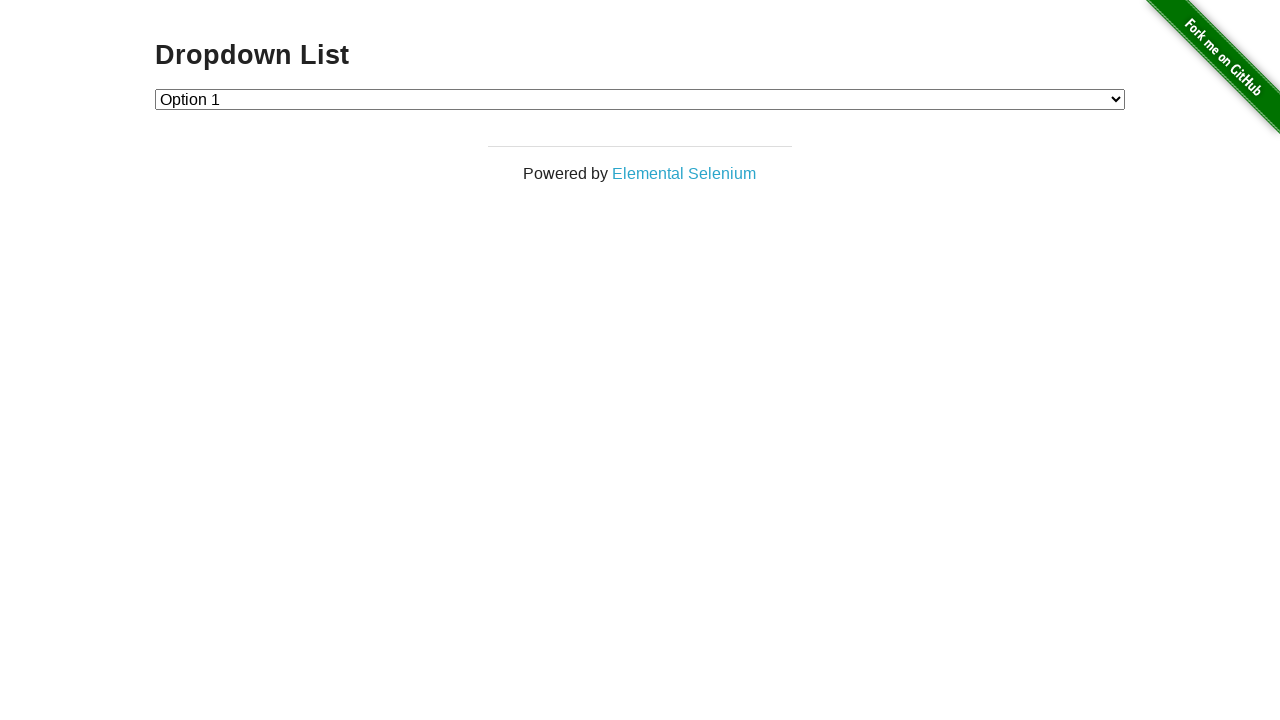

Selected dropdown option with value '2' on select#dropdown
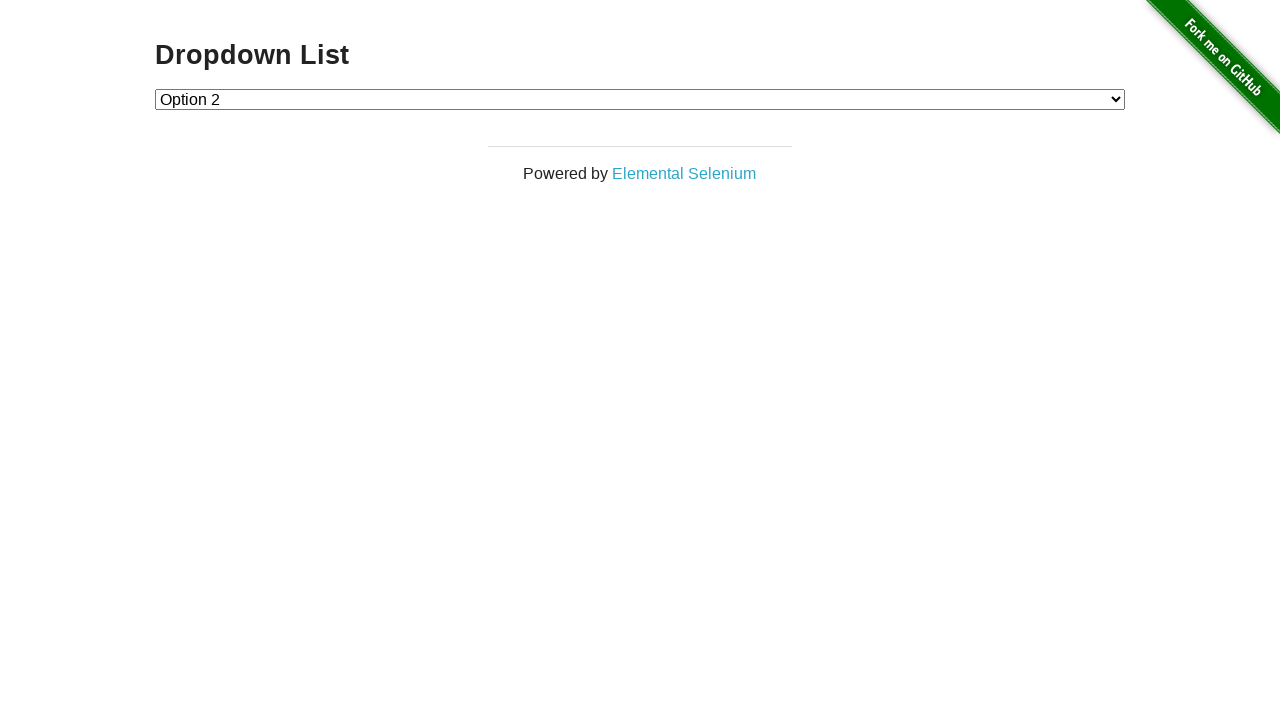

Selected dropdown option with visible text 'Option 1' on select#dropdown
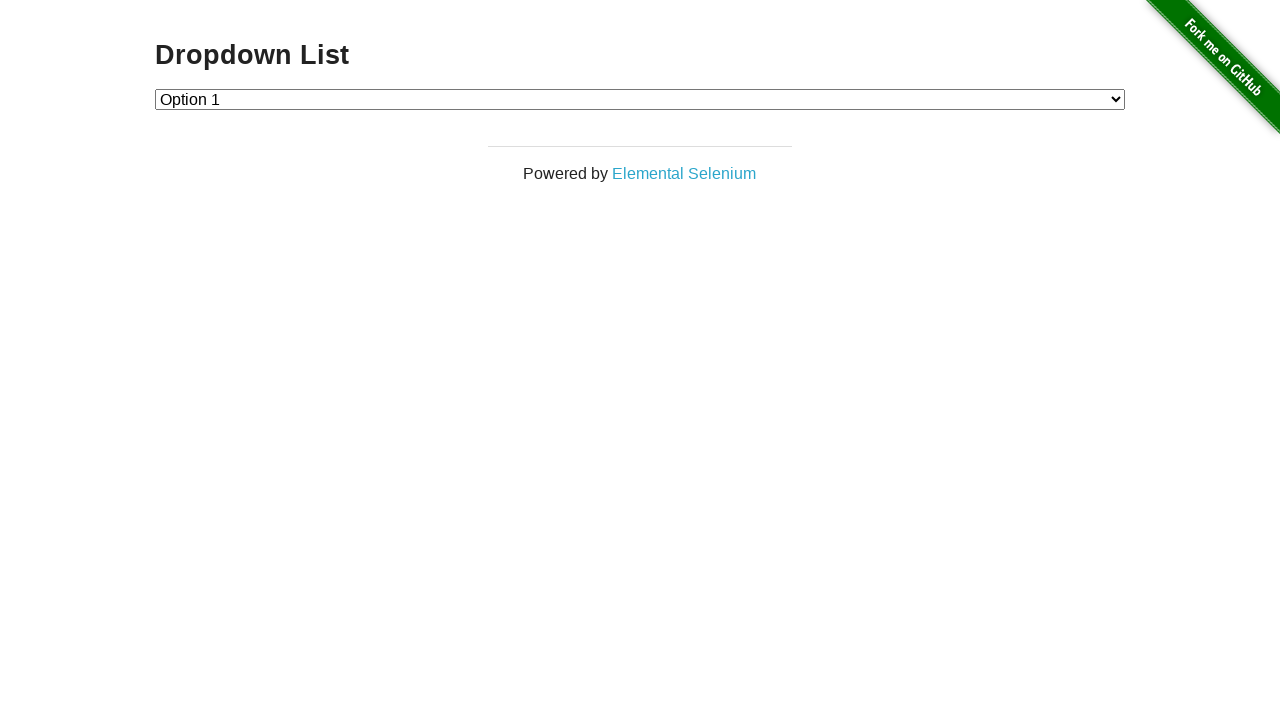

Retrieved all dropdown option text contents
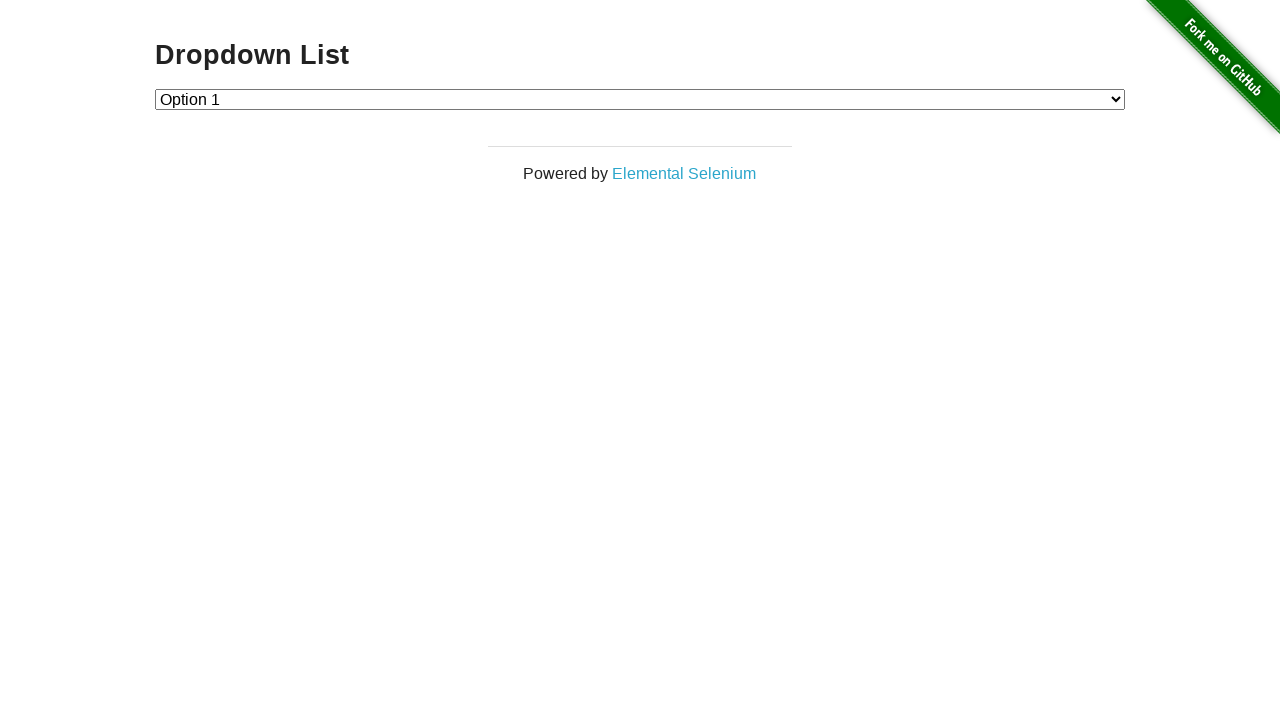

Verified dropdown contains 3 options
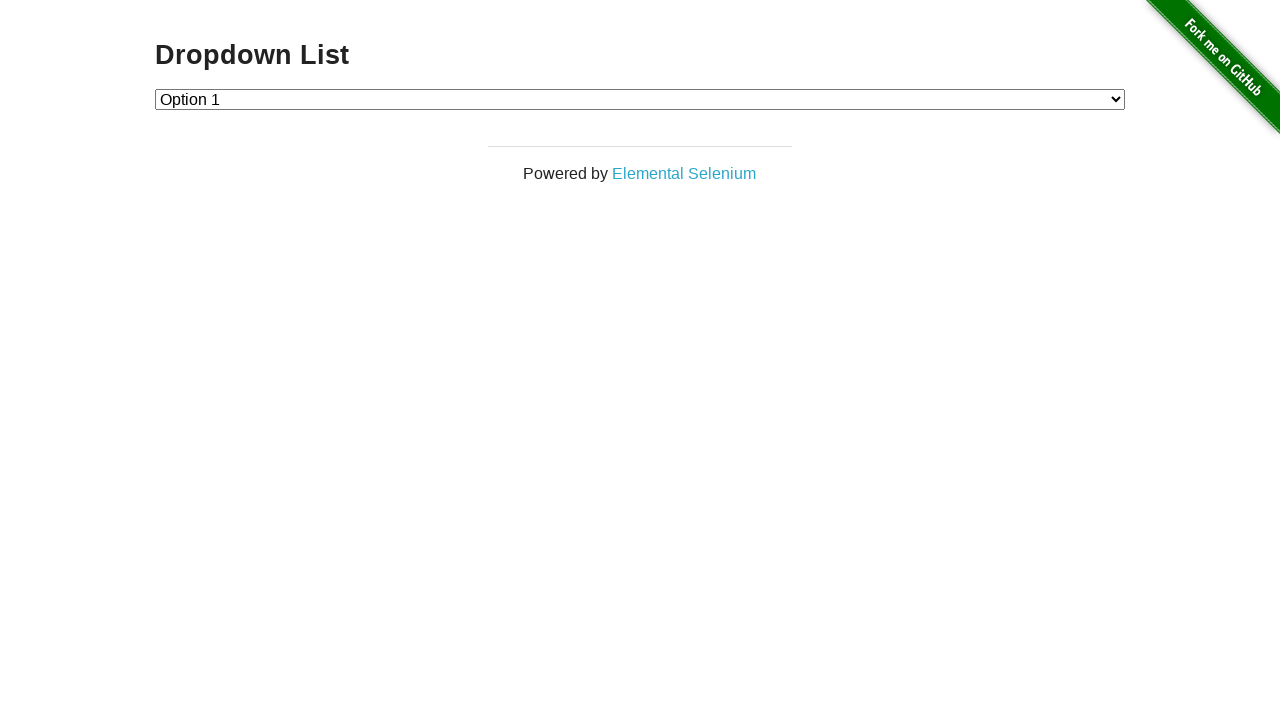

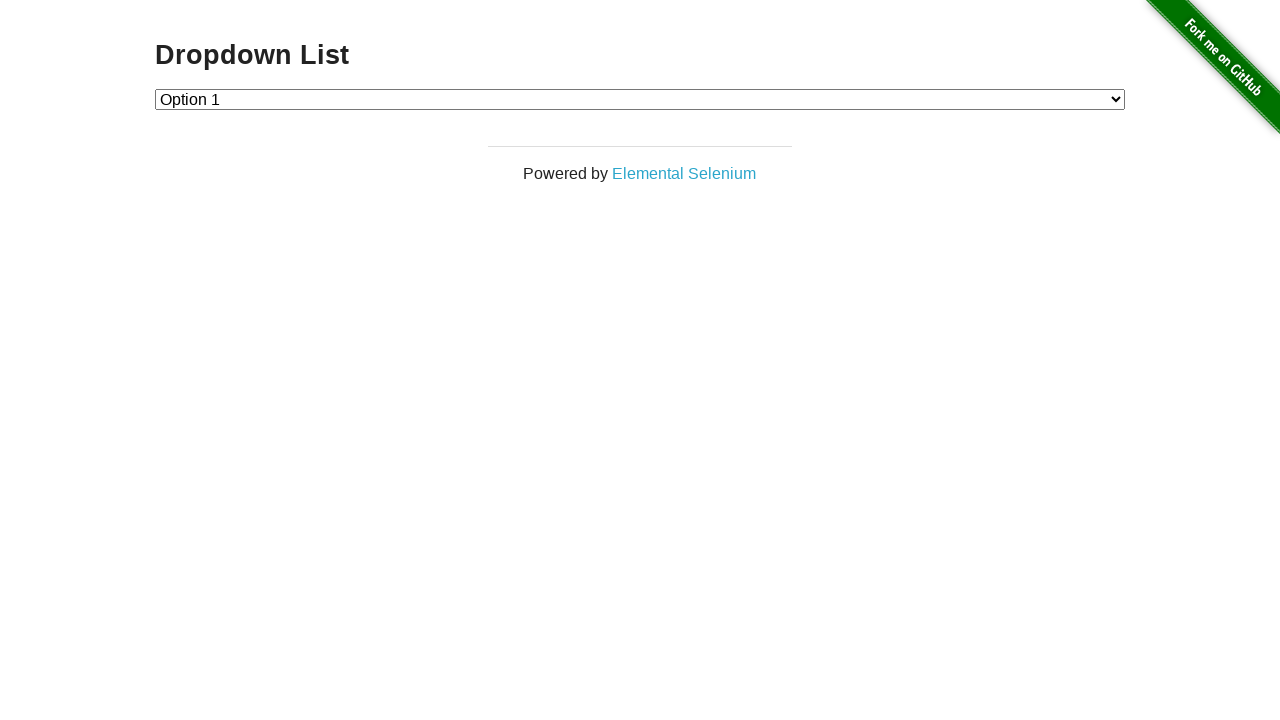